Tests JavaScript prompt alert handling by clicking a button that triggers a prompt, entering text into the prompt, and accepting it

Starting URL: https://www.w3schools.com/jsref/tryit.asp?filename=tryjsref_prompt

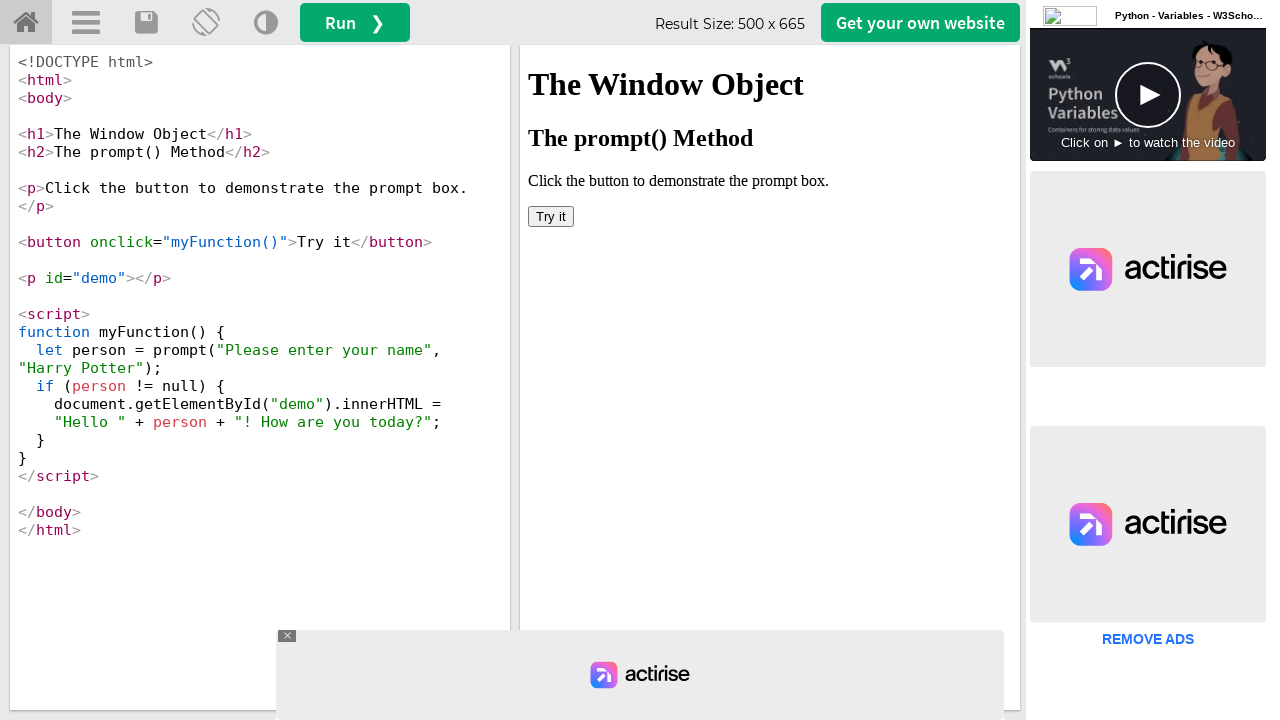

Located iframe with result content
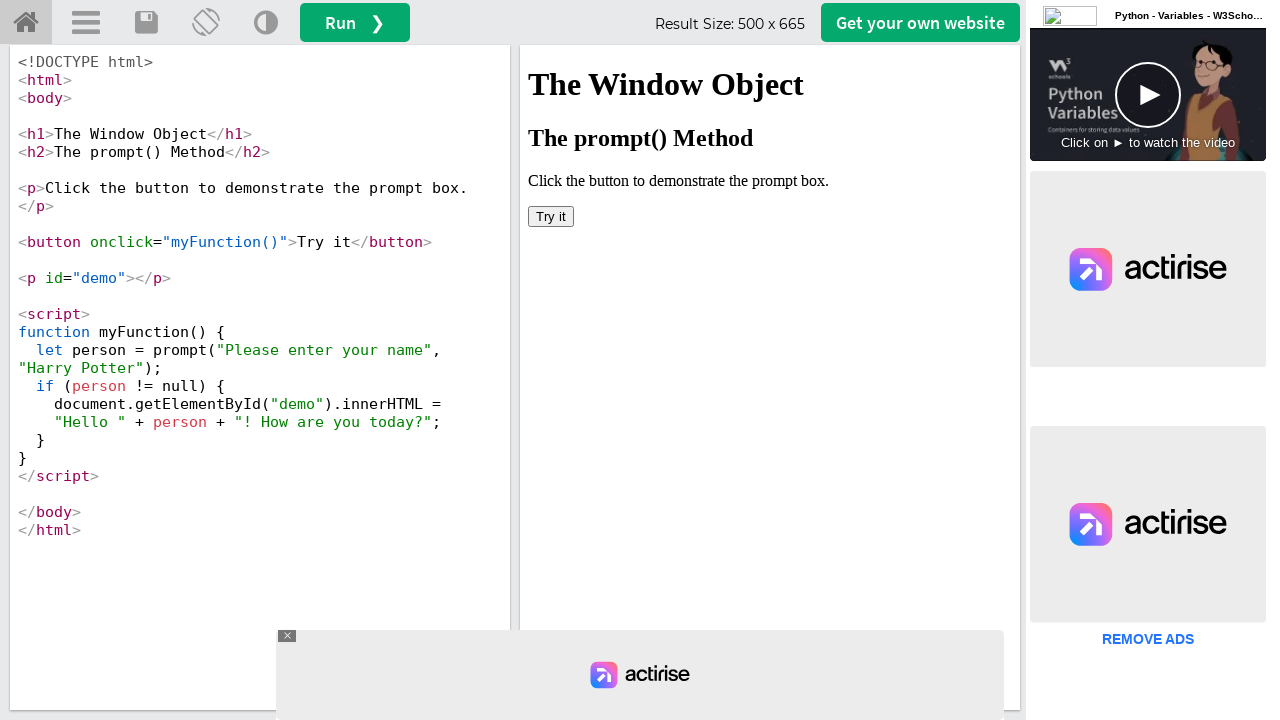

Clicked button to trigger prompt alert at (551, 216) on #iframeResult >> internal:control=enter-frame >> xpath=//button[@onclick='myFunc
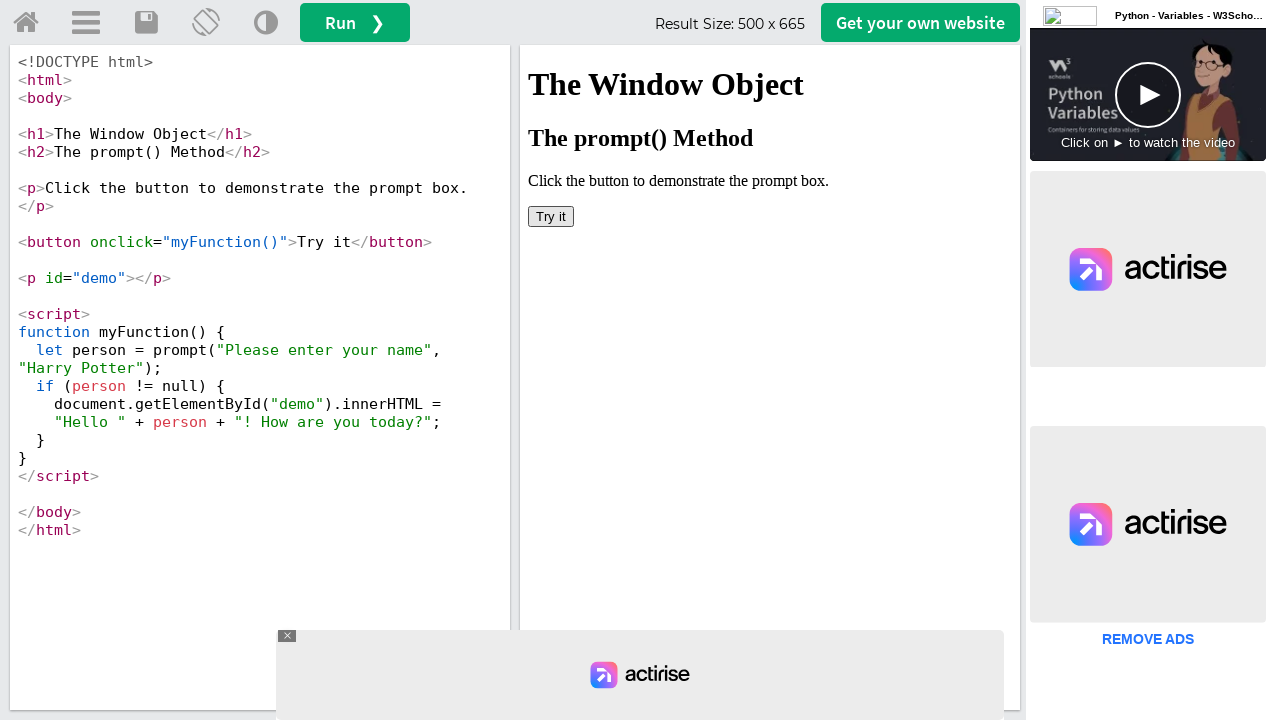

Set up dialog handler to accept prompt with 'Testerme'
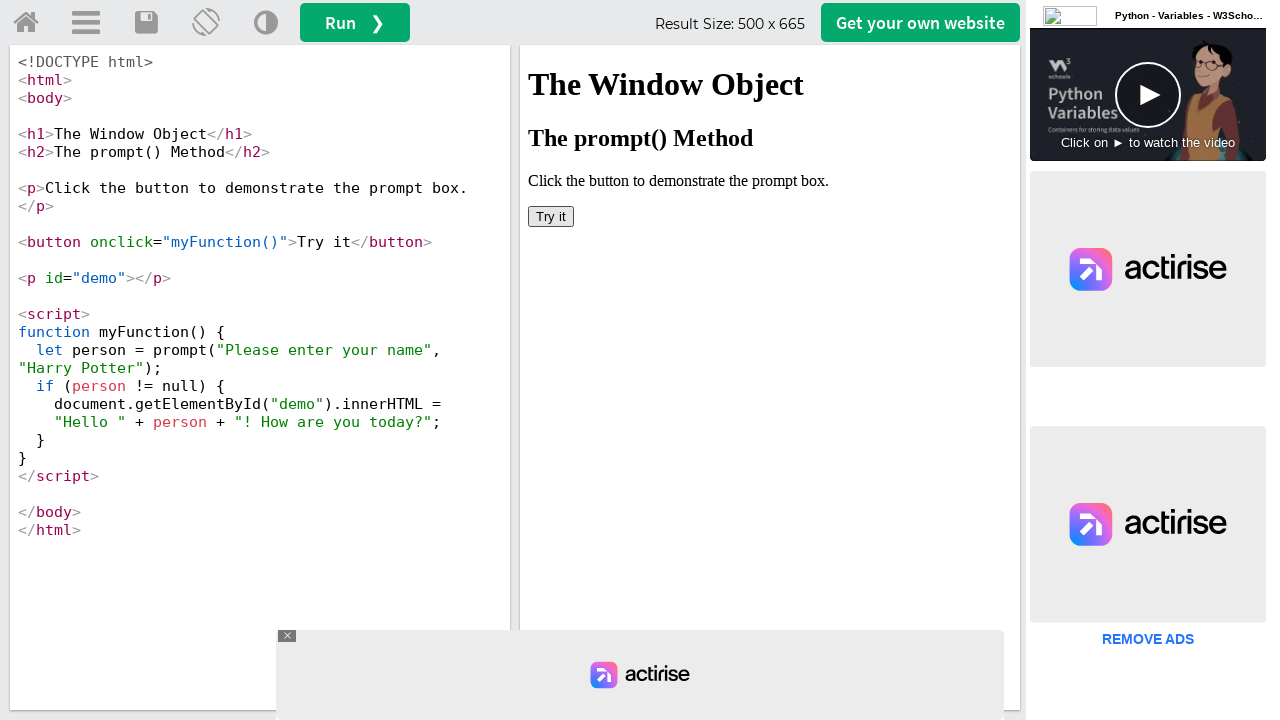

Navigated to prompt test page to reset state
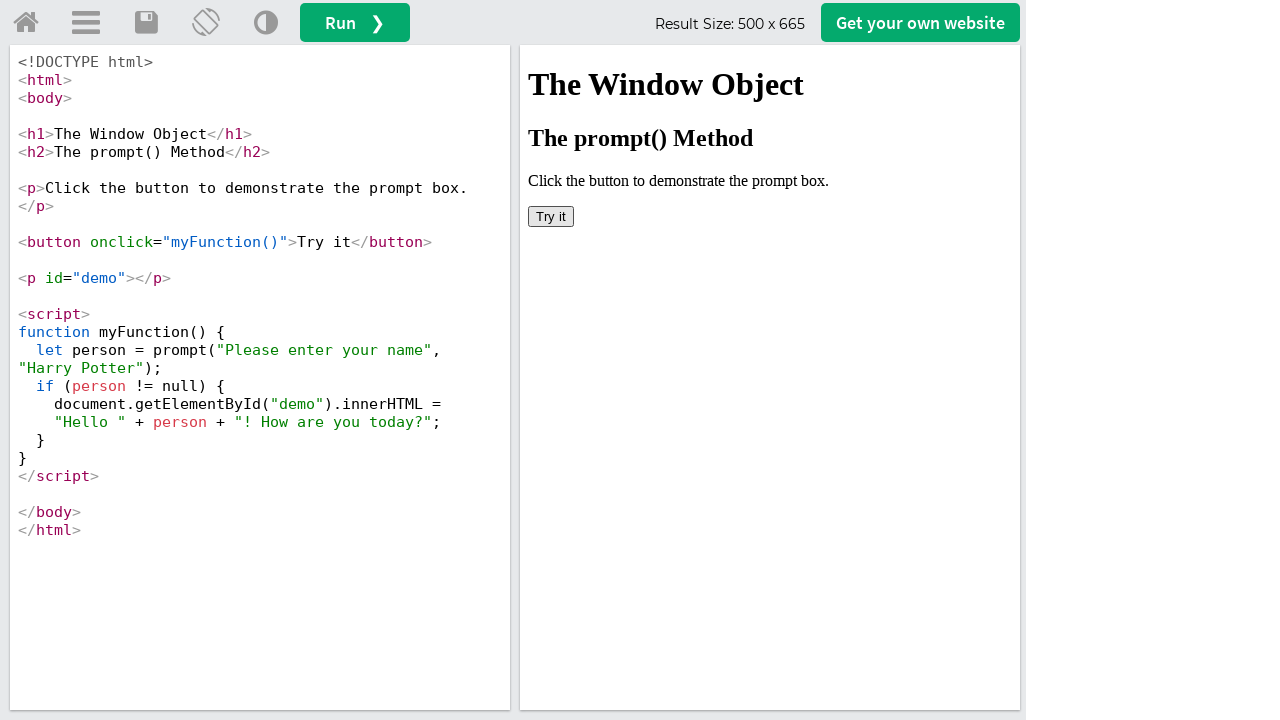

Set up dialog handler function
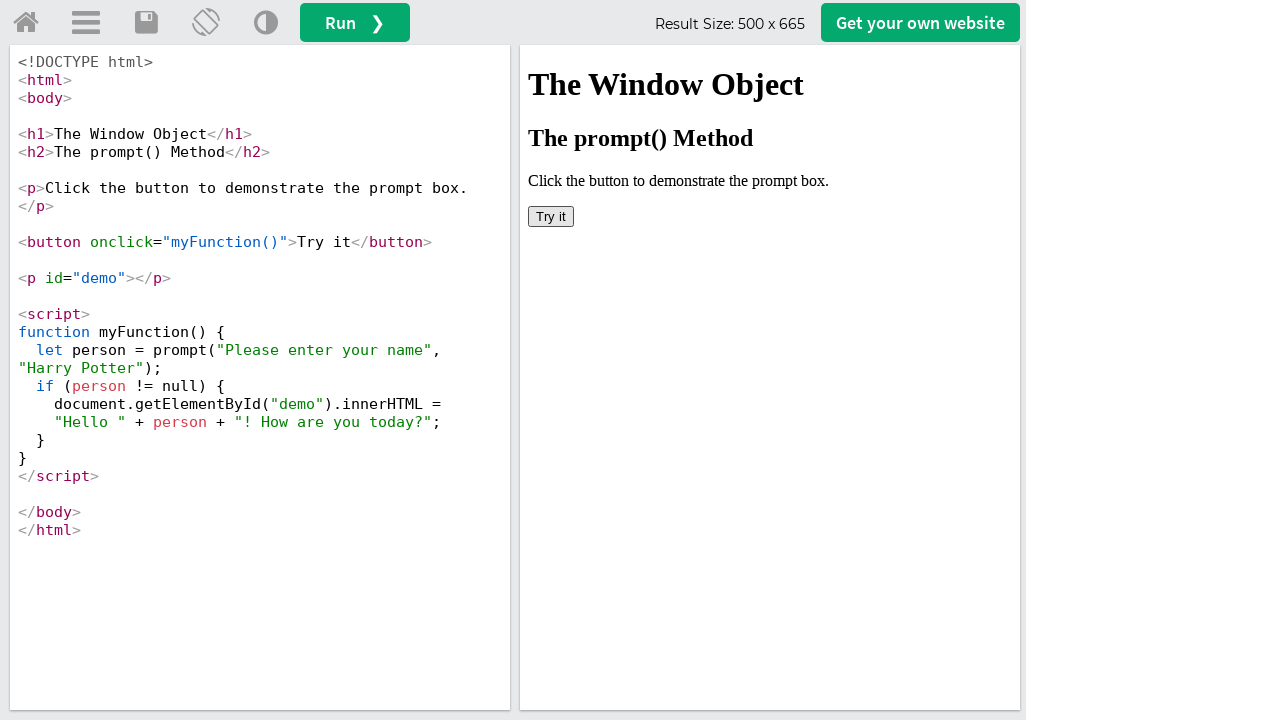

Located iframe with result content
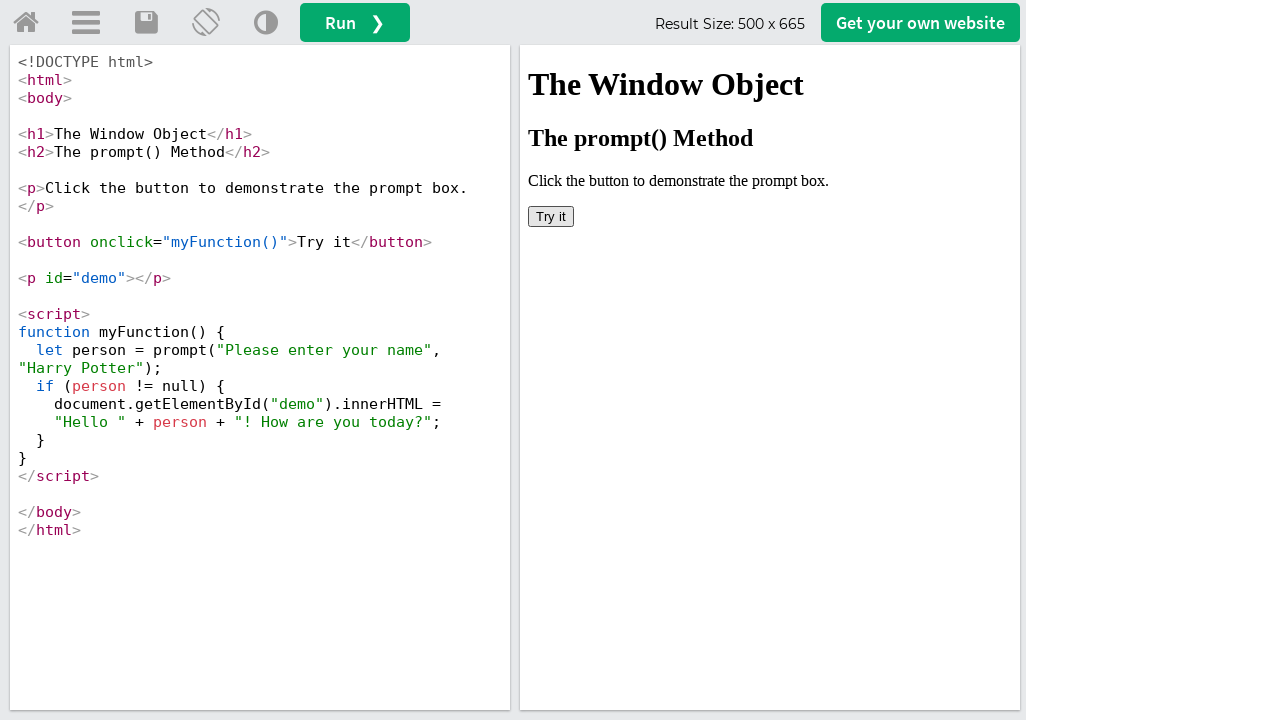

Clicked button to trigger prompt alert in iframe at (551, 216) on #iframeResult >> internal:control=enter-frame >> button[onclick='myFunction()']
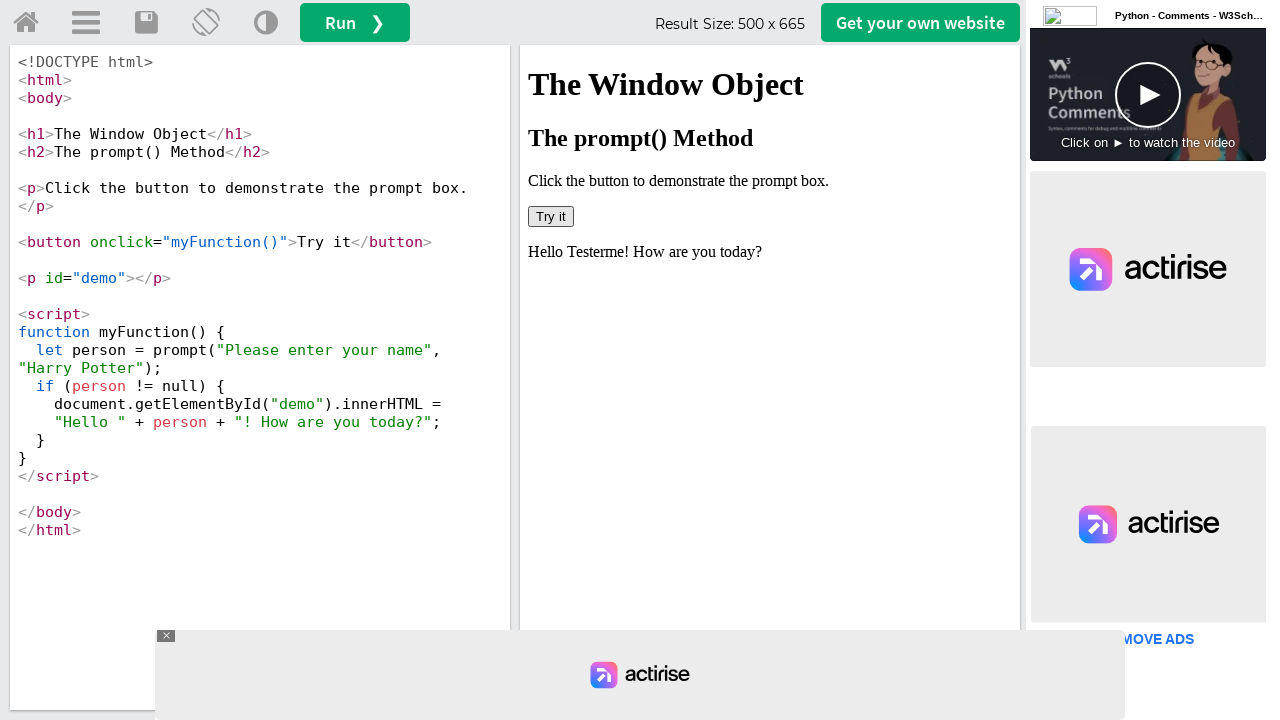

Waited for dialog interaction to complete
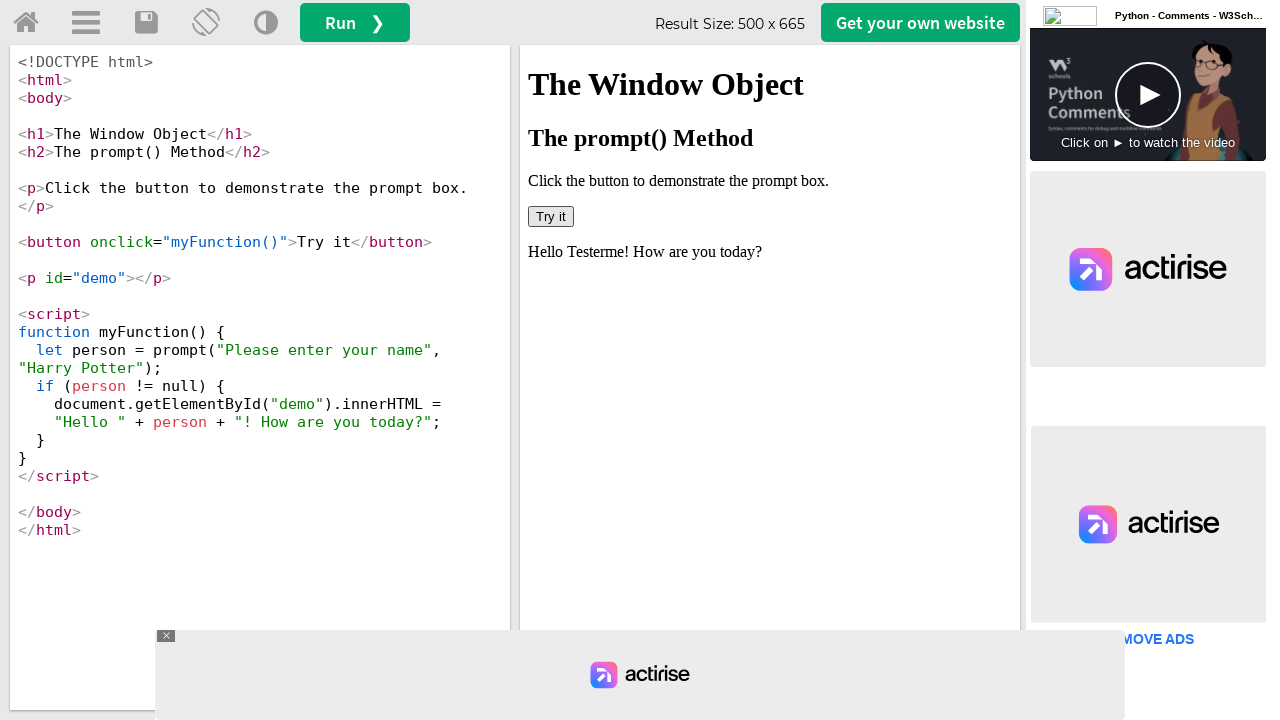

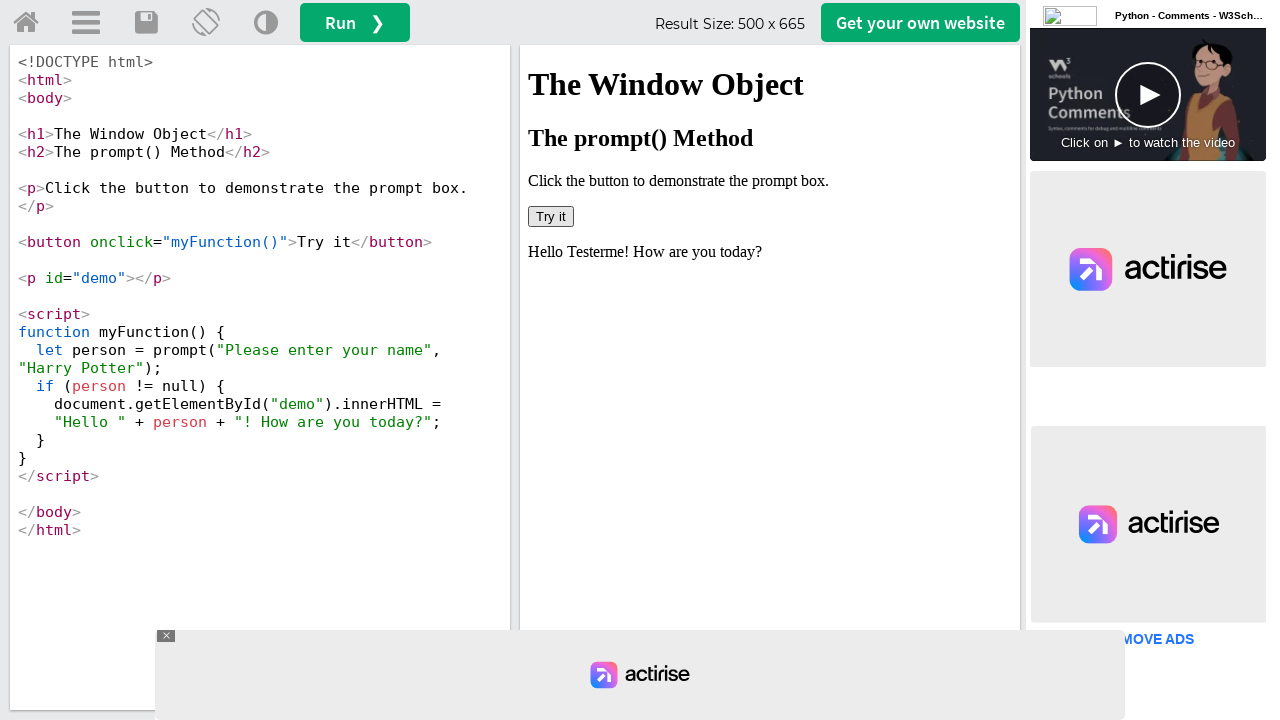